Tests textarea input by entering an address into the text area field

Starting URL: https://testautomationpractice.blogspot.com/

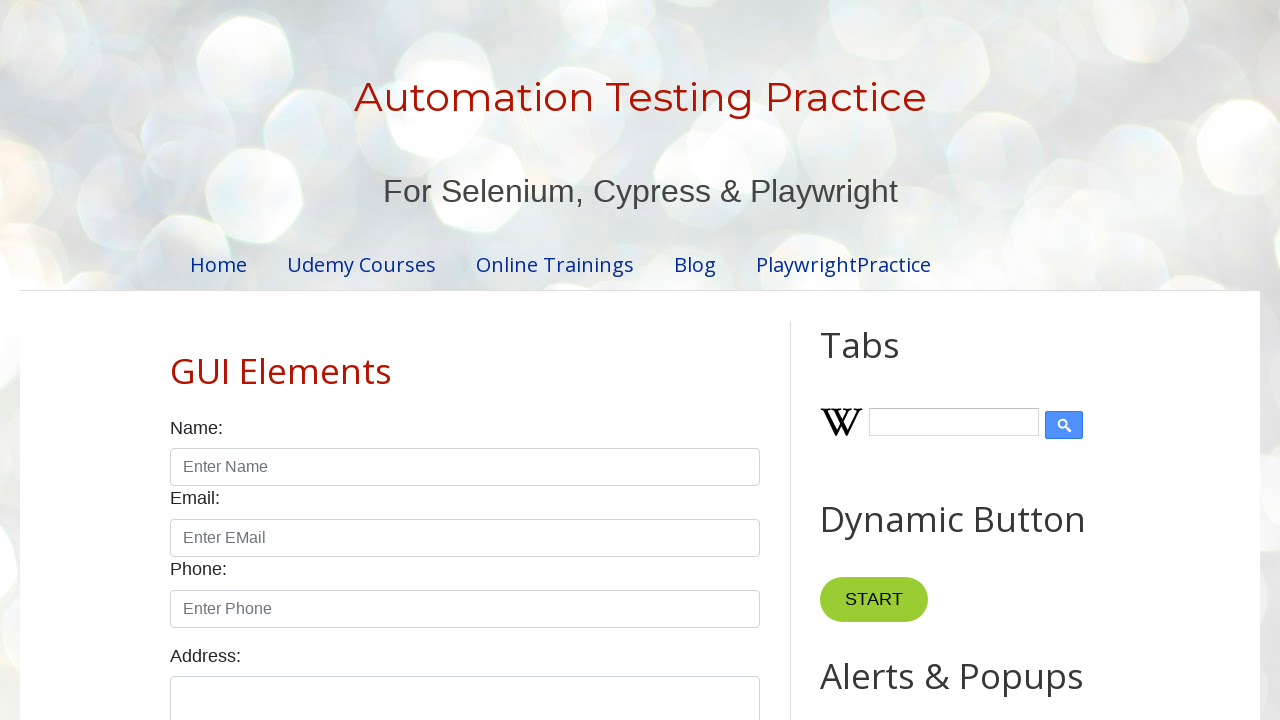

Filled textarea with address 'No:111/B,Thammita,Makevita' on #textarea
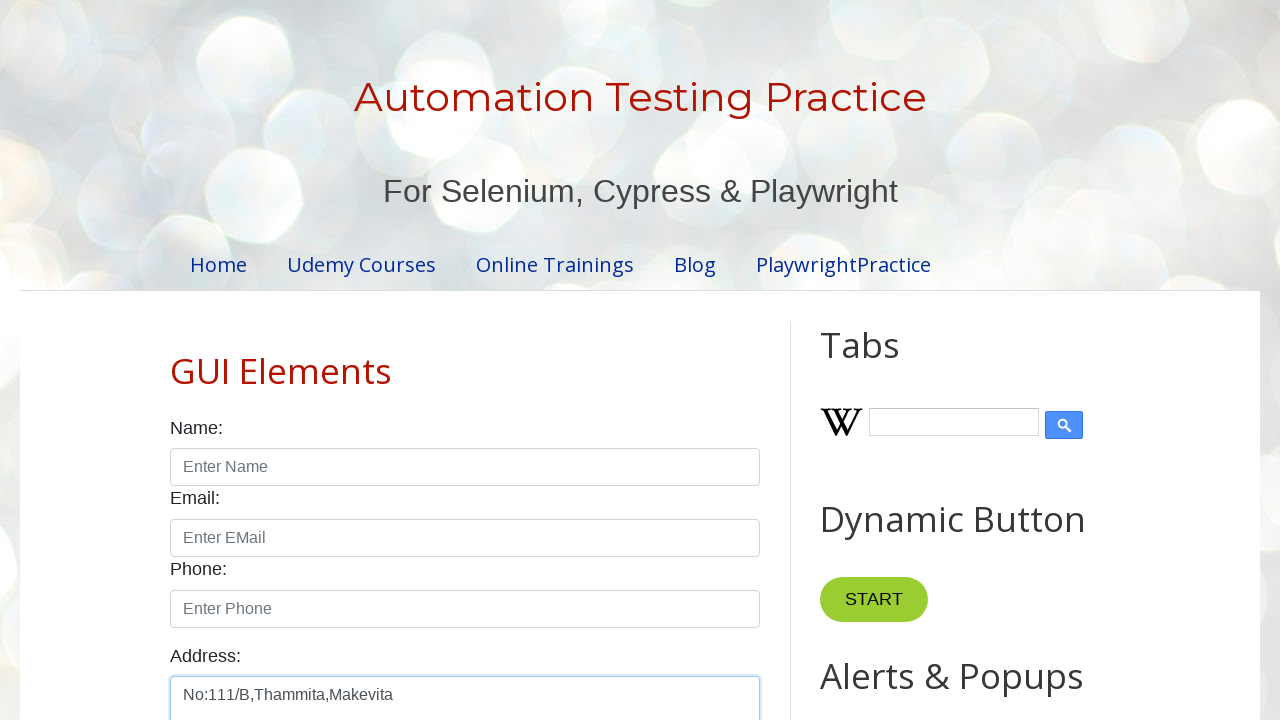

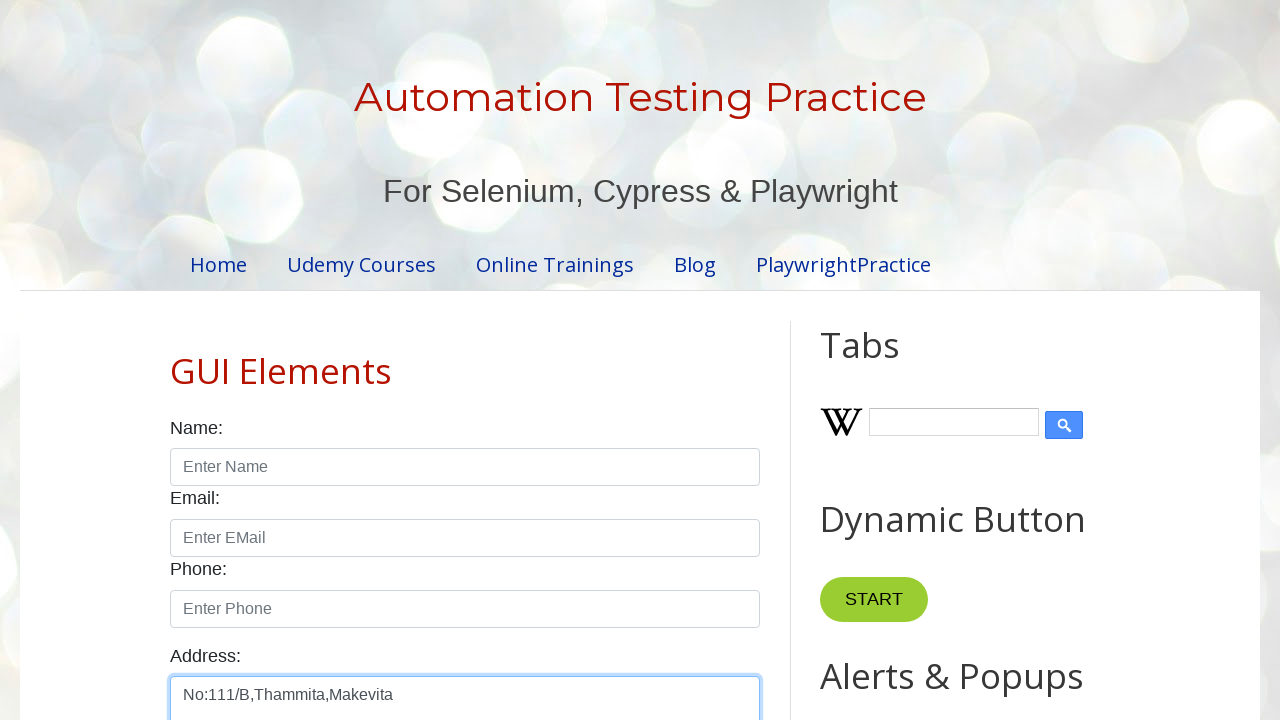